Tests dropdown selection using implicit value syntax and explicit index/label strategies.

Starting URL: https://zimaev.github.io/select/

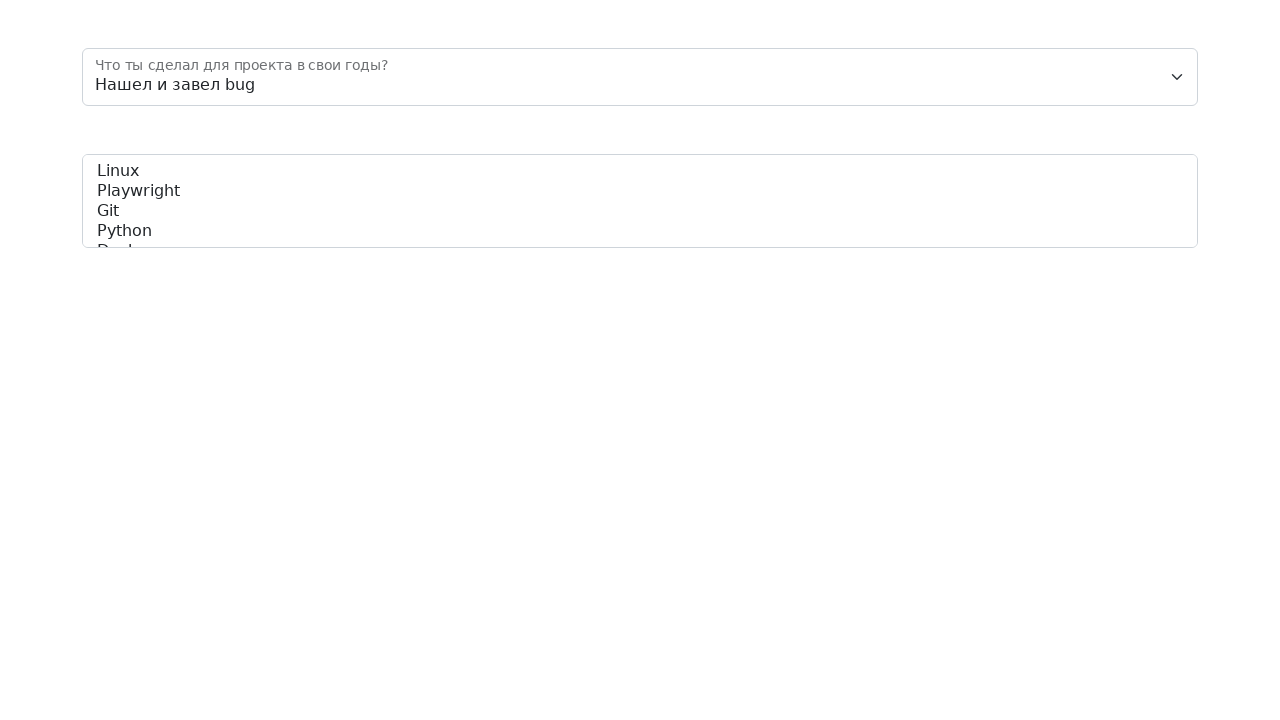

Selected option by value '3' in dropdown on #floatingSelect
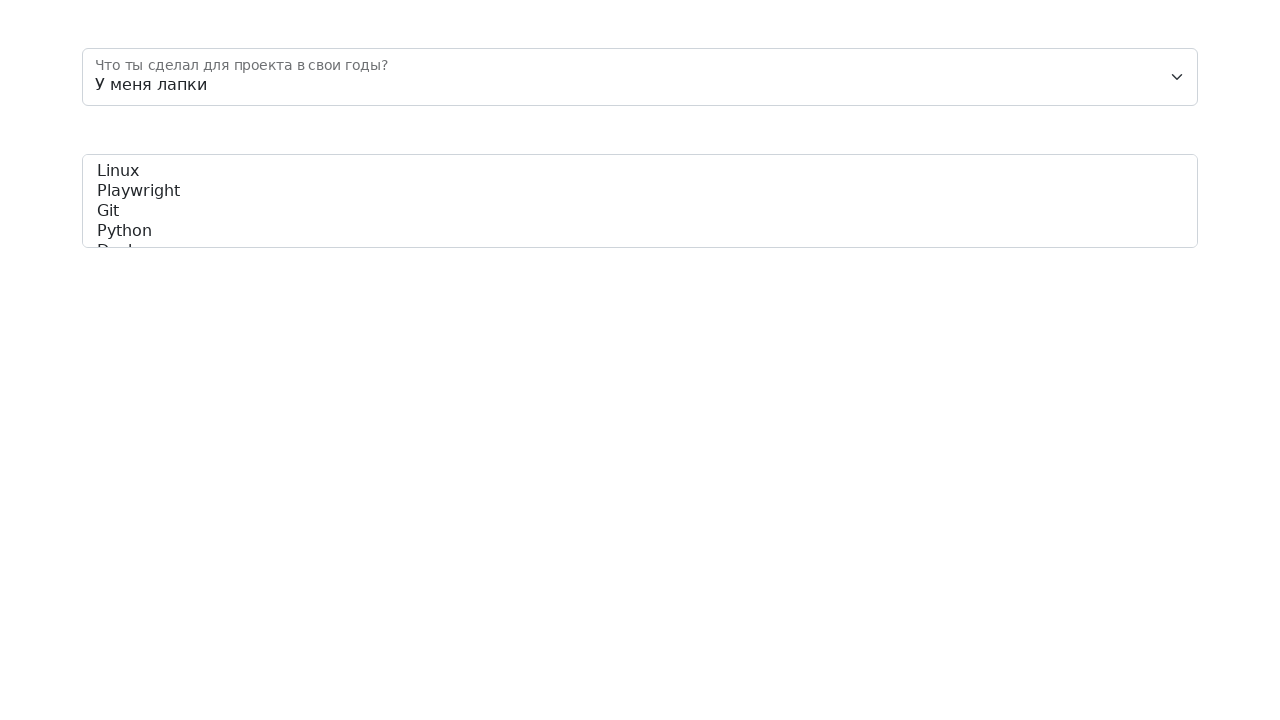

Selected option at index 1 in dropdown on #floatingSelect
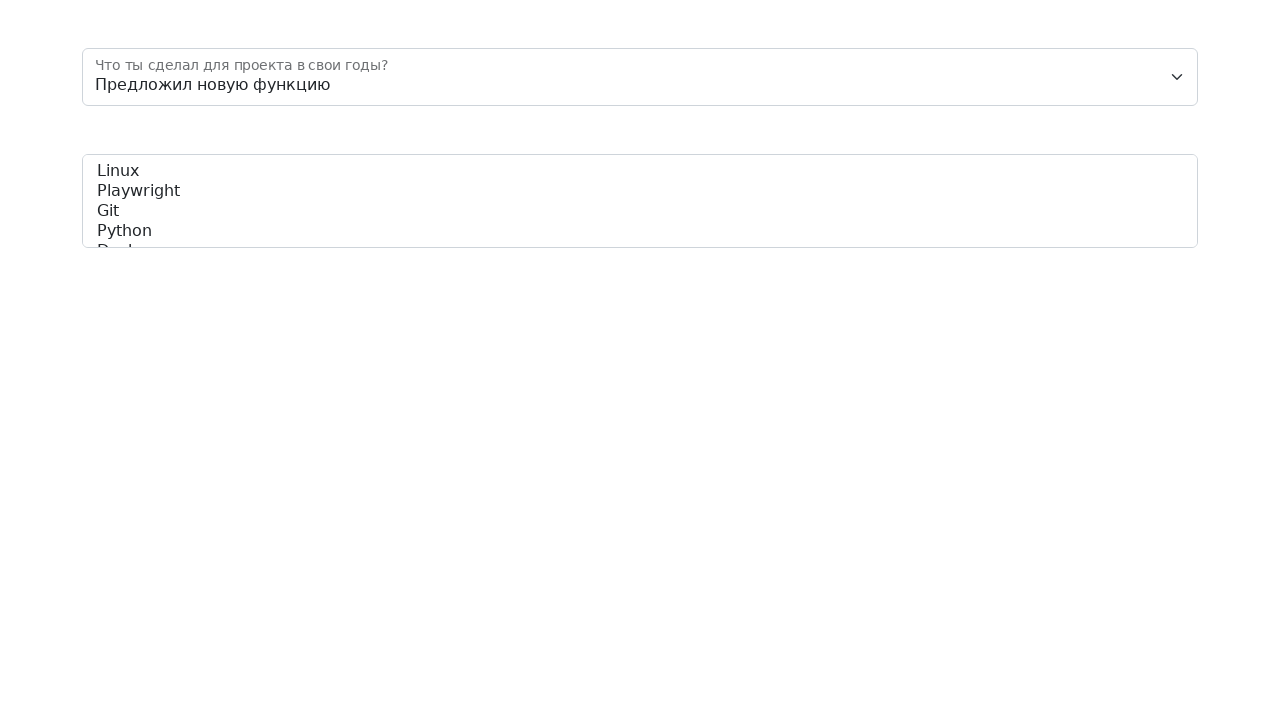

Selected option with label 'Нашел и завел bug' in dropdown on #floatingSelect
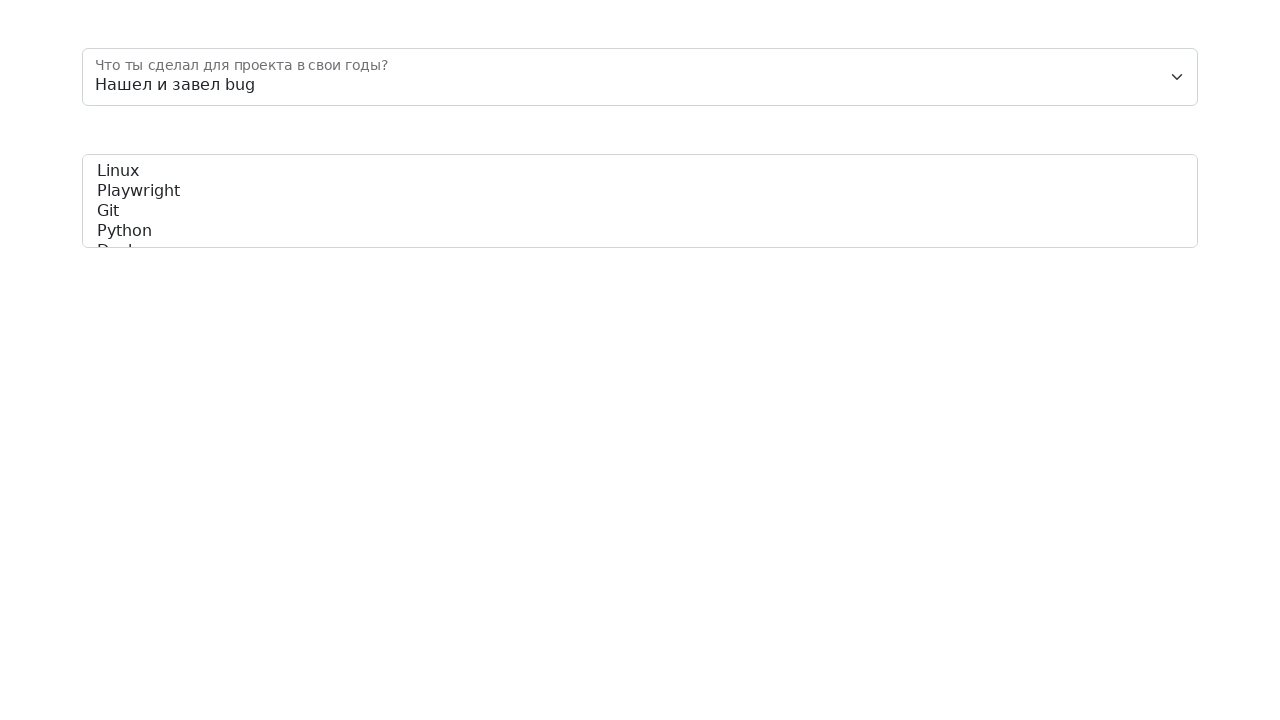

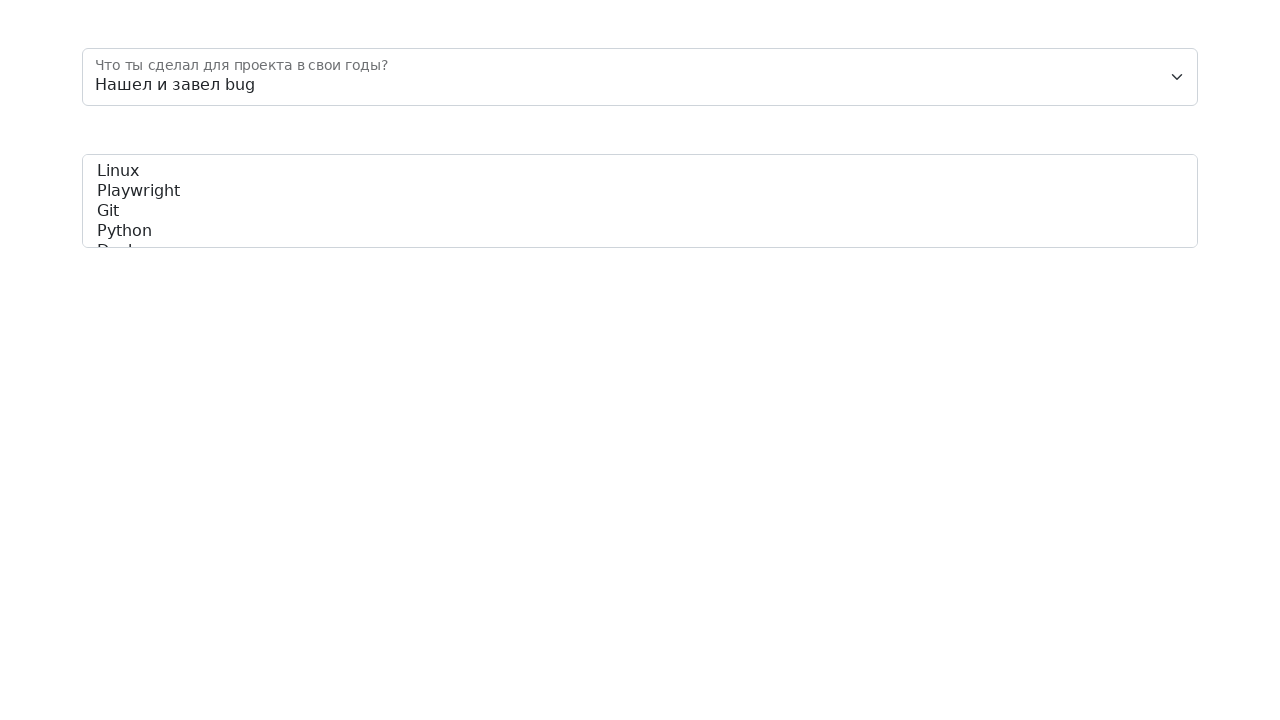